Navigates to YouTube and retrieves the page title and window handle information

Starting URL: https://www.youtube.com/

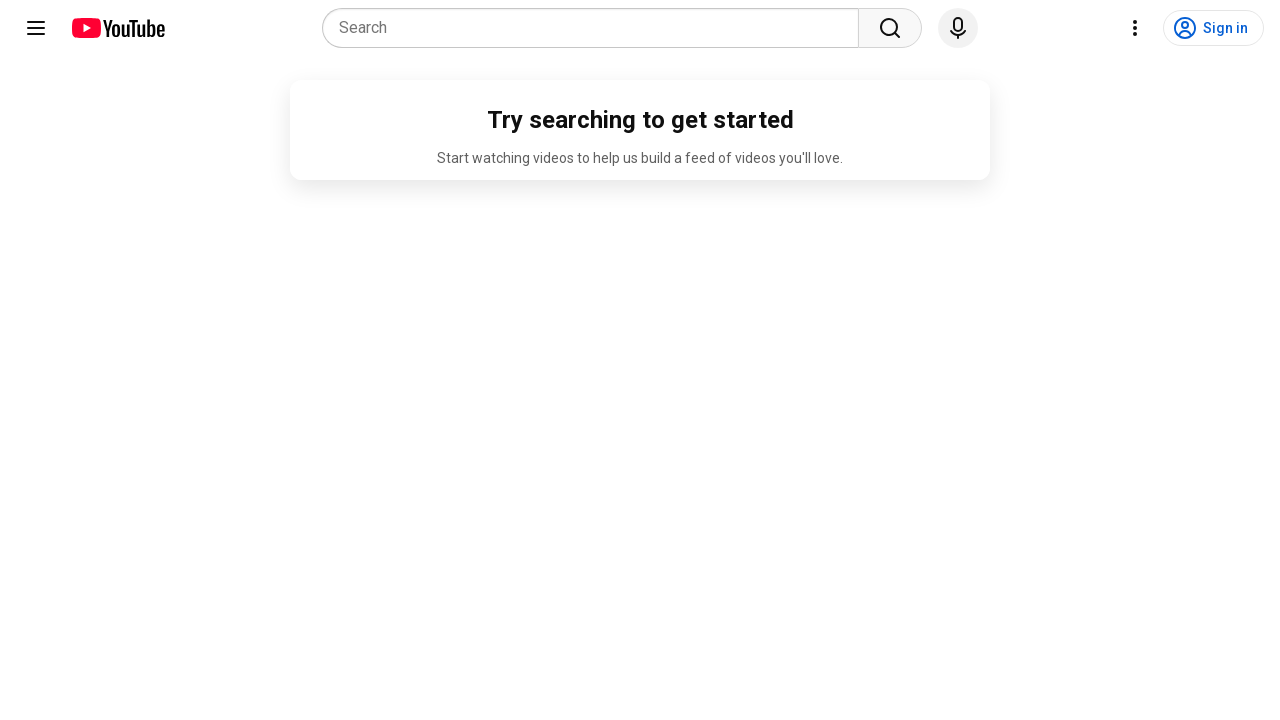

Navigated to YouTube homepage
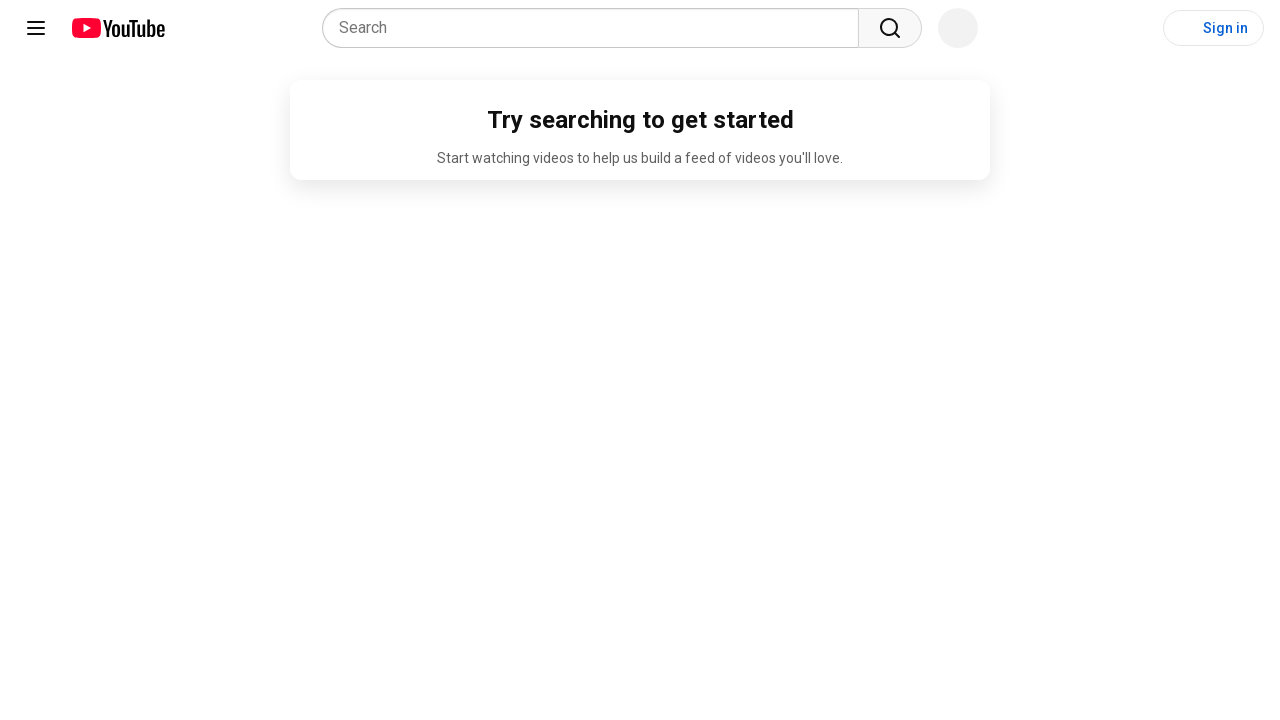

Retrieved page title: YouTube
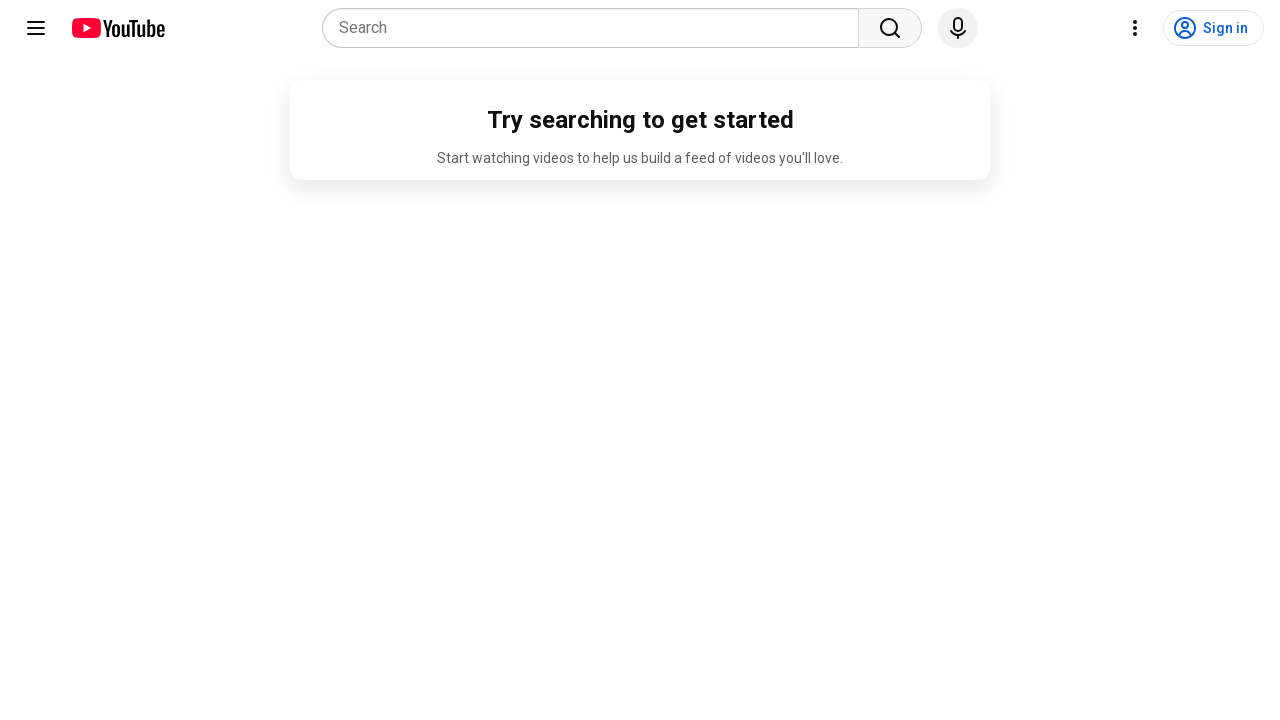

Retrieved current URL: https://www.youtube.com/
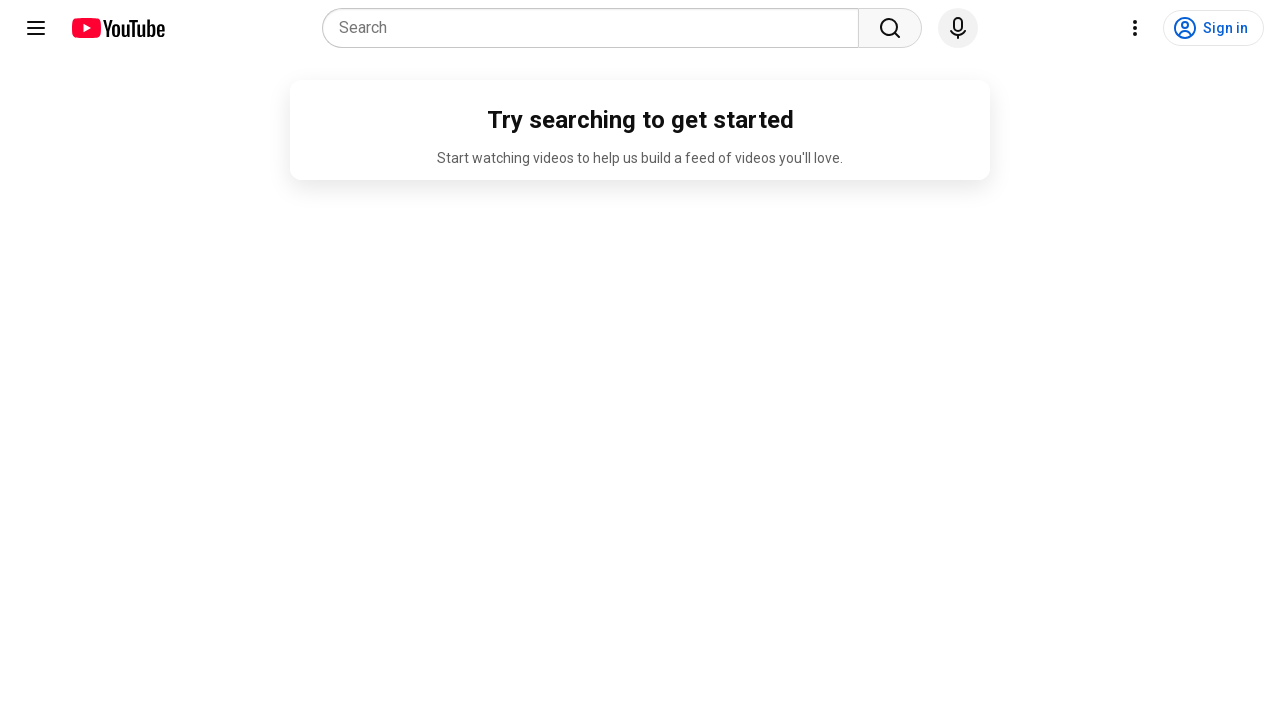

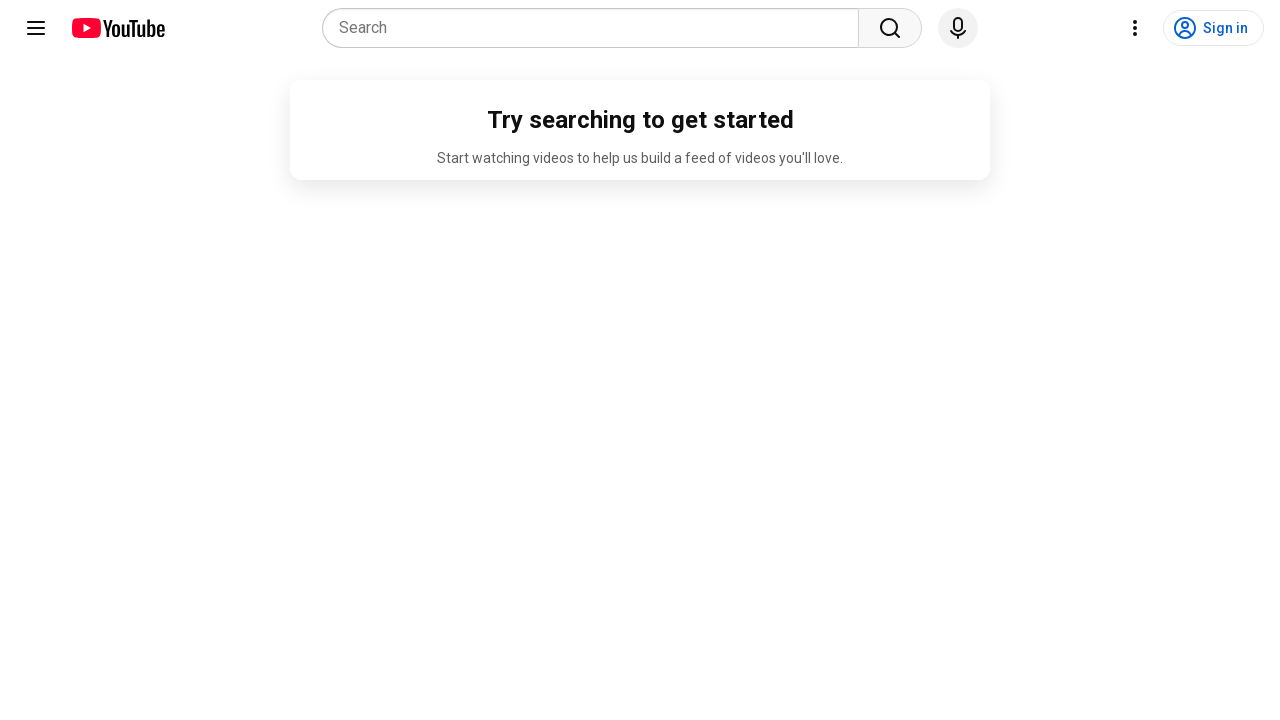